Tests JavaScript alert handling by triggering three types of alerts (simple alert, confirm dialog, and prompt dialog), interacting with each, and verifying the result messages

Starting URL: https://the-internet.herokuapp.com/javascript_alerts

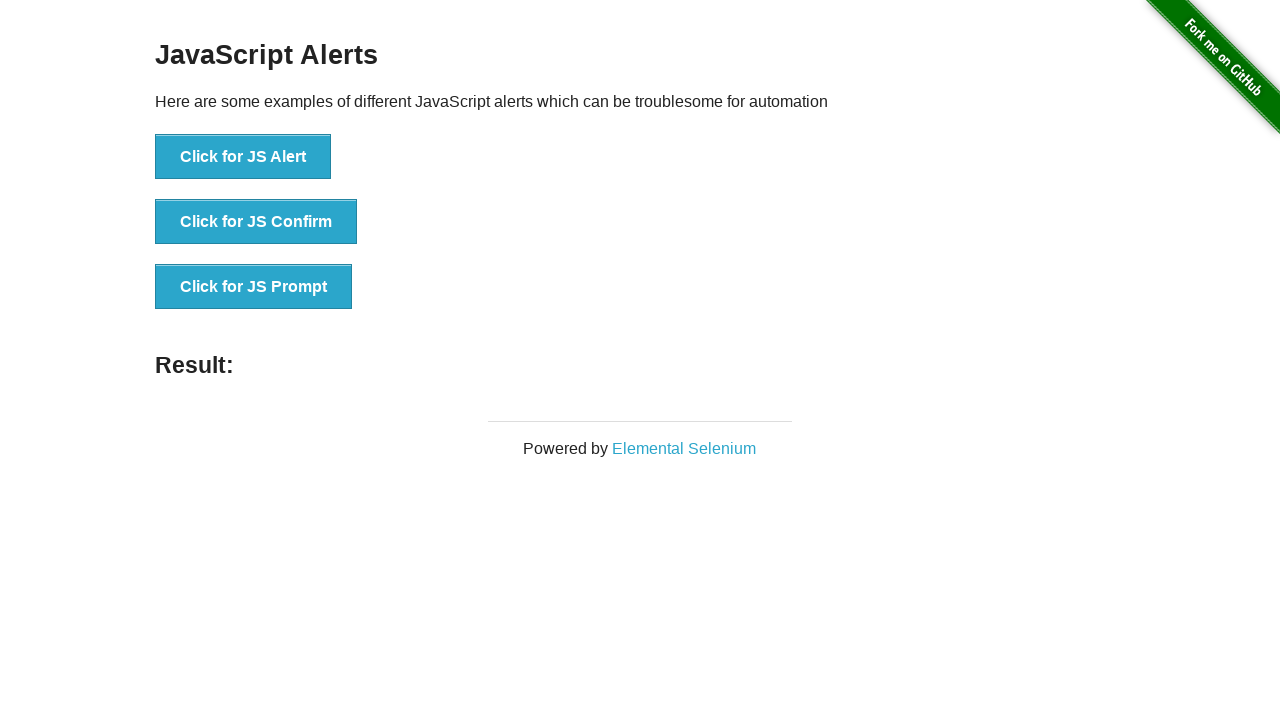

Clicked button to trigger simple JS Alert at (243, 157) on xpath=//button[text()='Click for JS Alert']
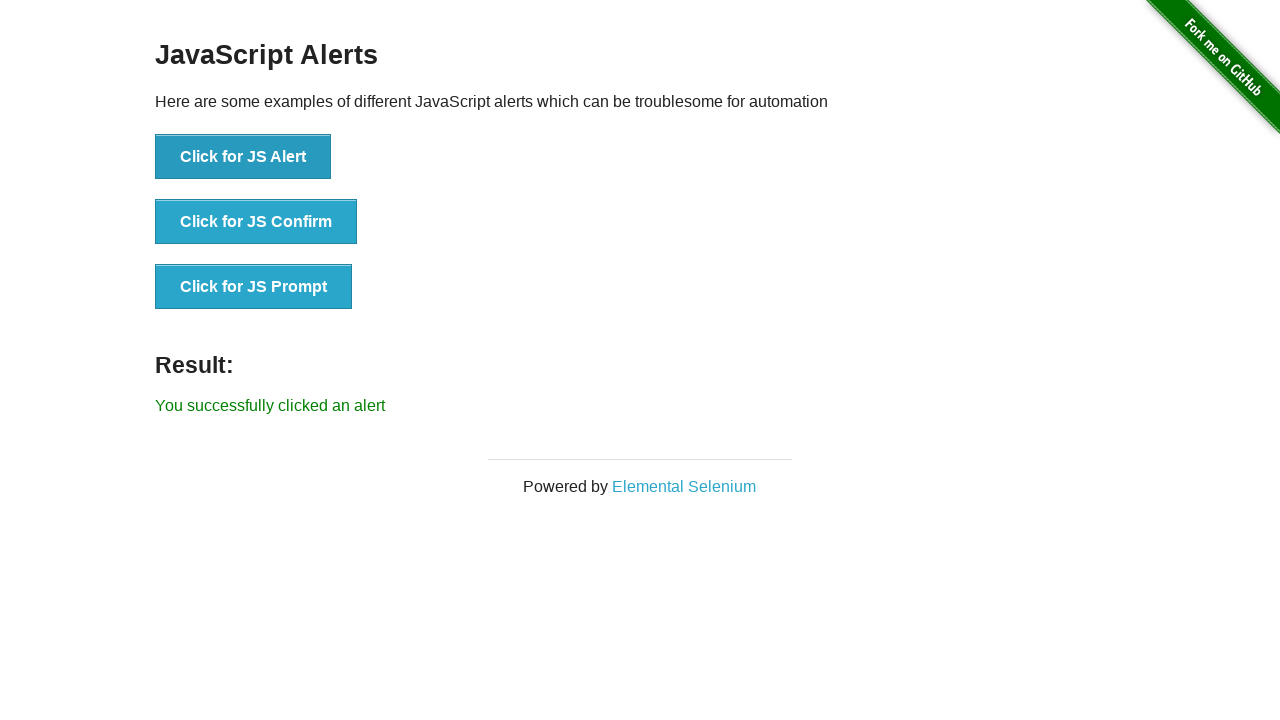

Set up dialog handler to accept alerts
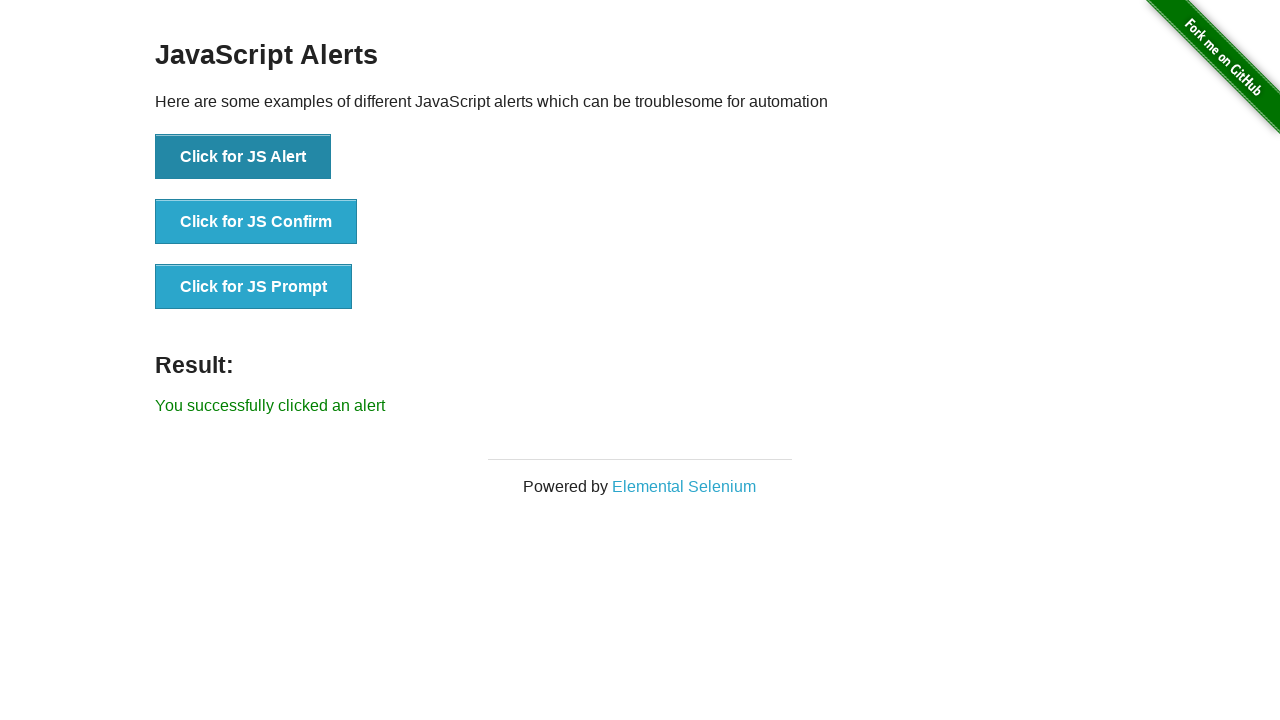

Clicked button to trigger simple JS Alert again and accepted it at (243, 157) on xpath=//button[text()='Click for JS Alert']
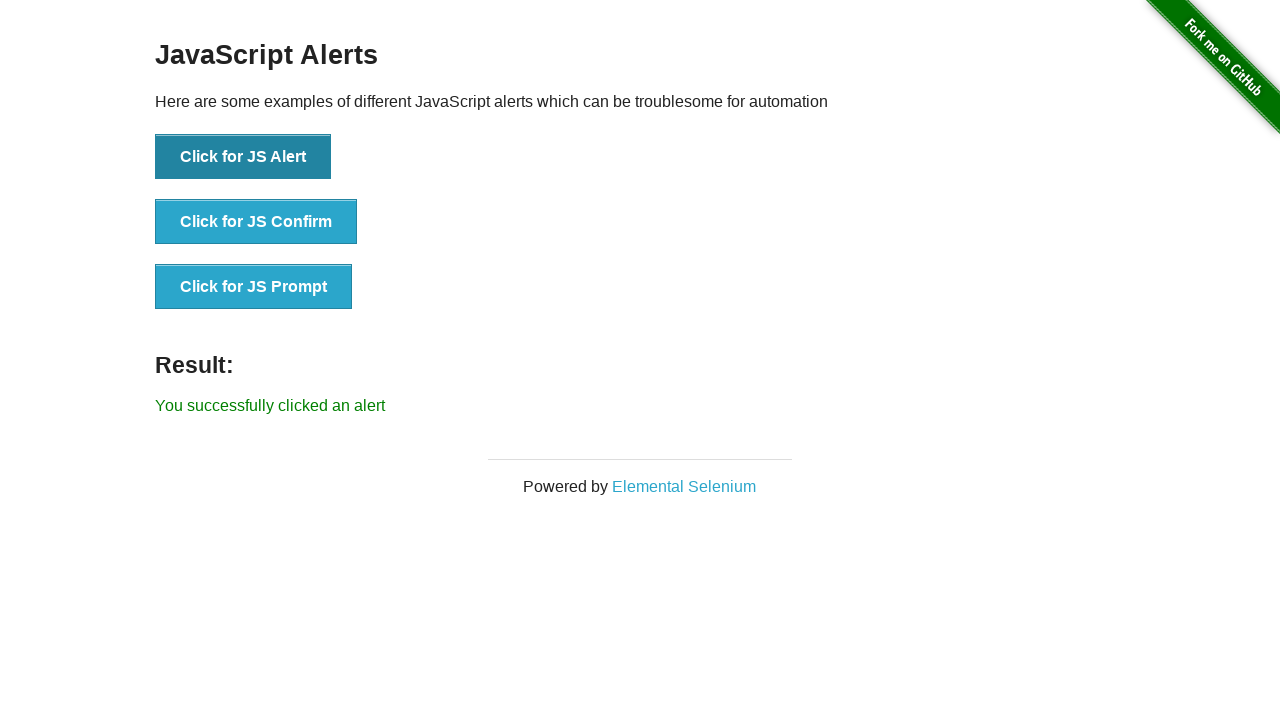

Simple alert result message loaded
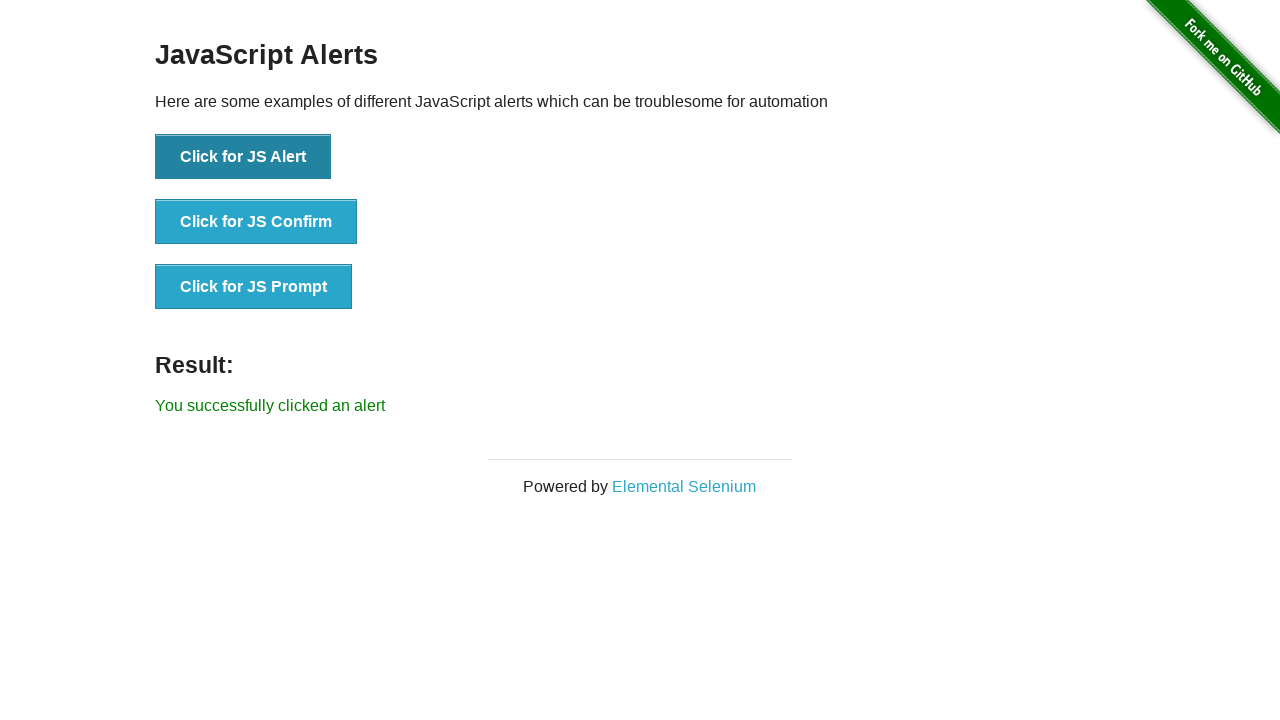

Clicked button to trigger JS Confirm dialog at (256, 222) on xpath=//button[text()='Click for JS Confirm']
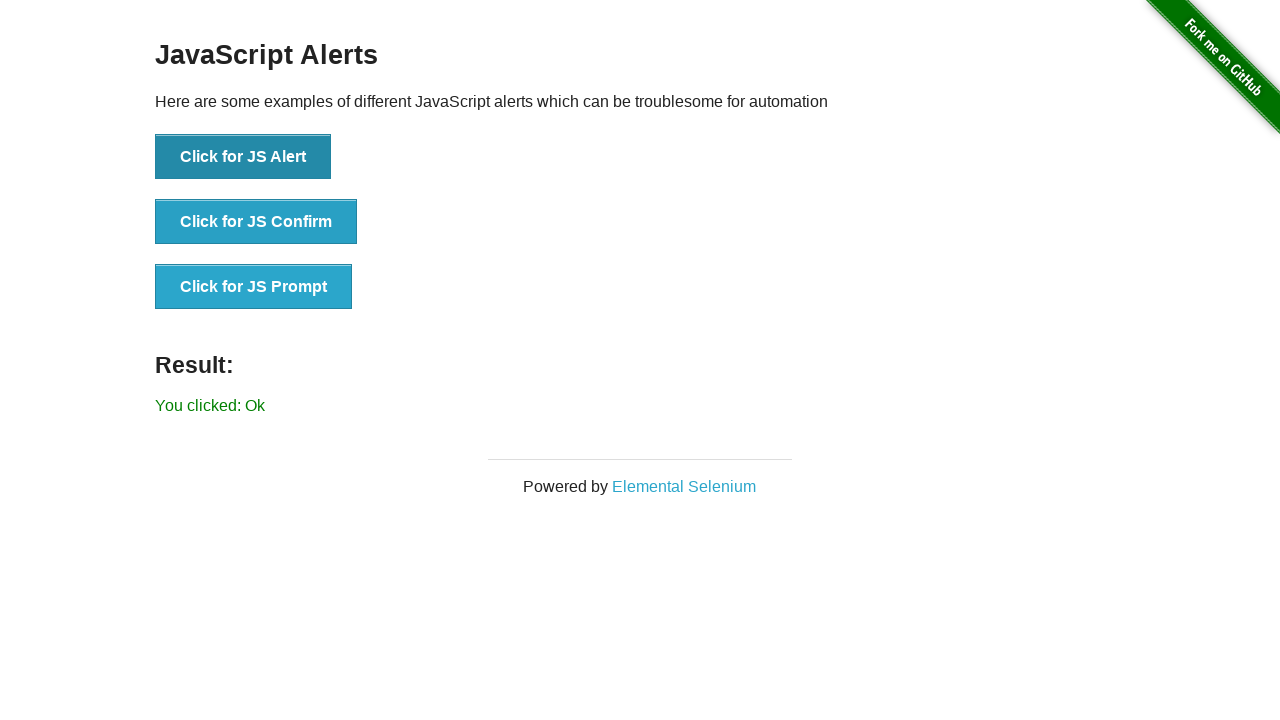

Confirm dialog result message loaded
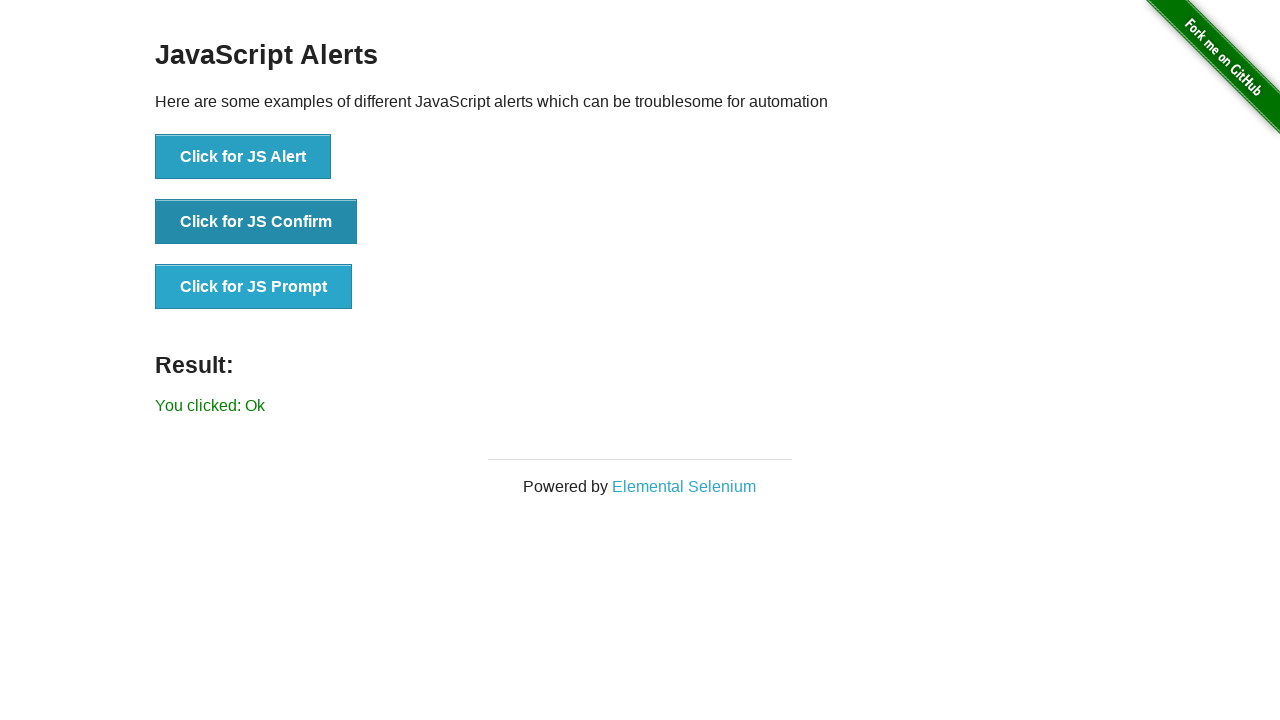

Set up prompt dialog handler to accept with text 'Welcome !!!'
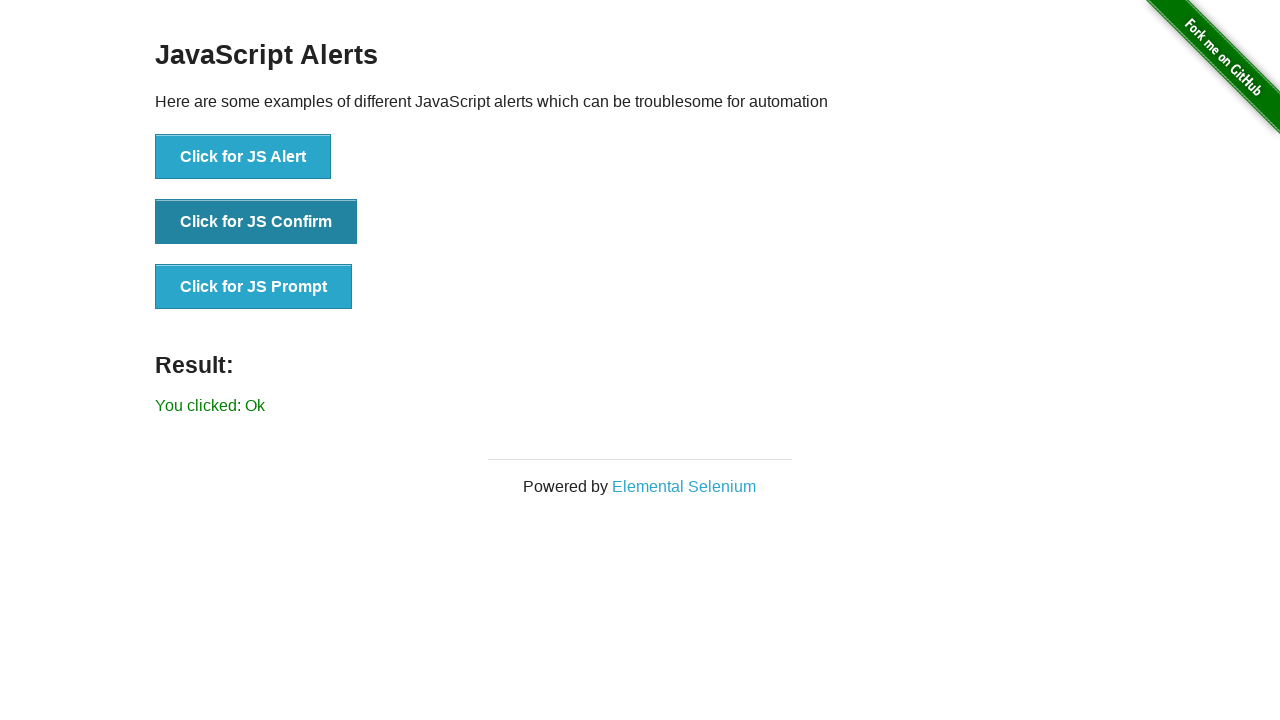

Clicked button to trigger JS Prompt dialog and entered text at (254, 287) on xpath=//button[text()='Click for JS Prompt']
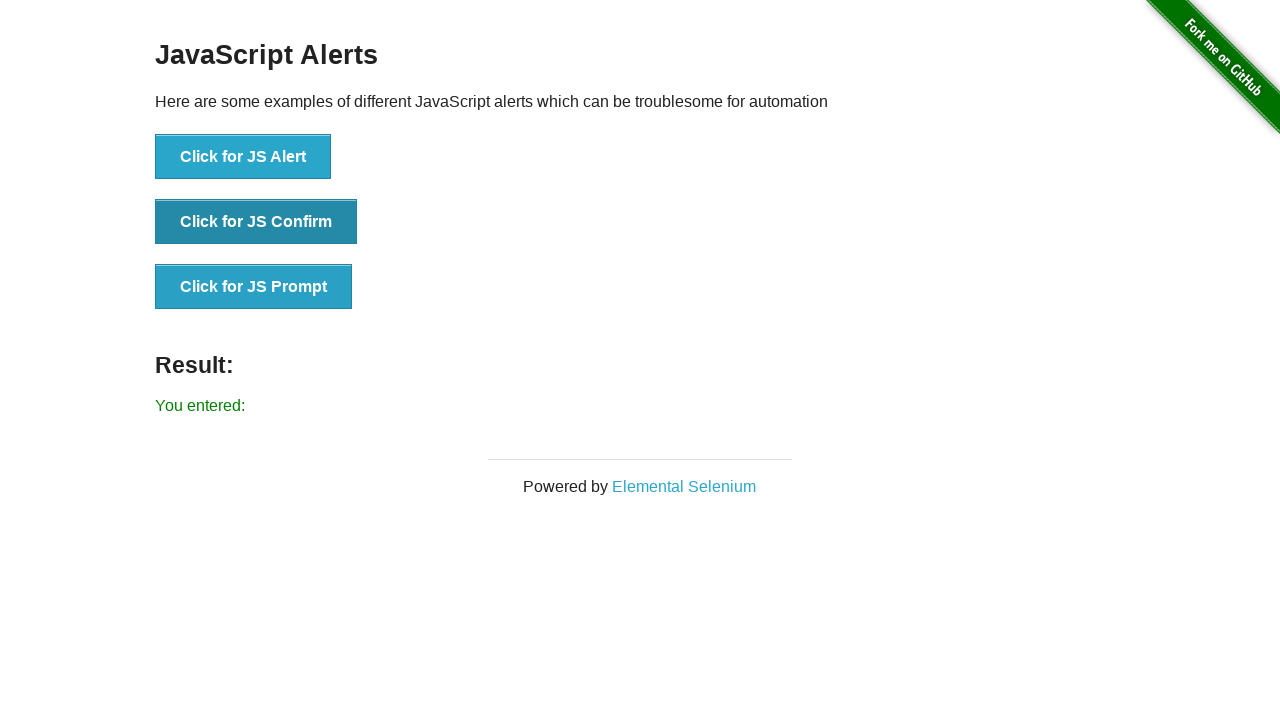

Prompt dialog result message loaded
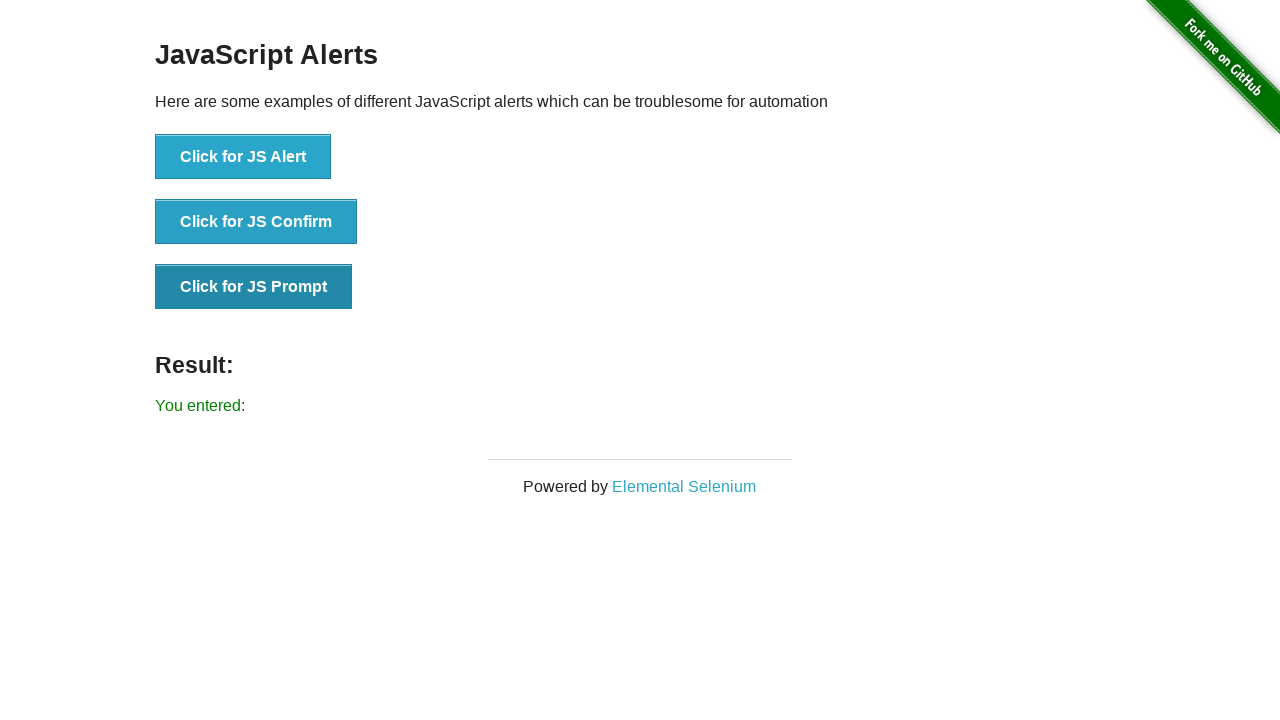

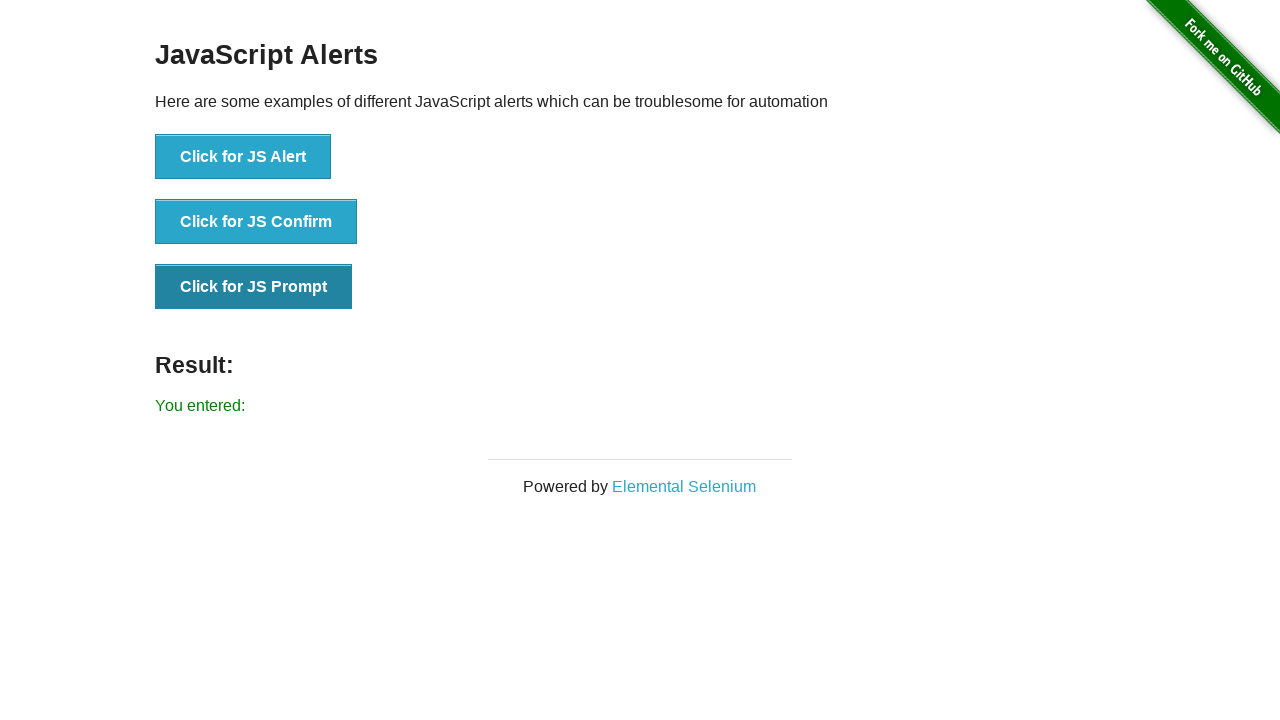